Tests that the browser back button works correctly with filter navigation.

Starting URL: https://demo.playwright.dev/todomvc

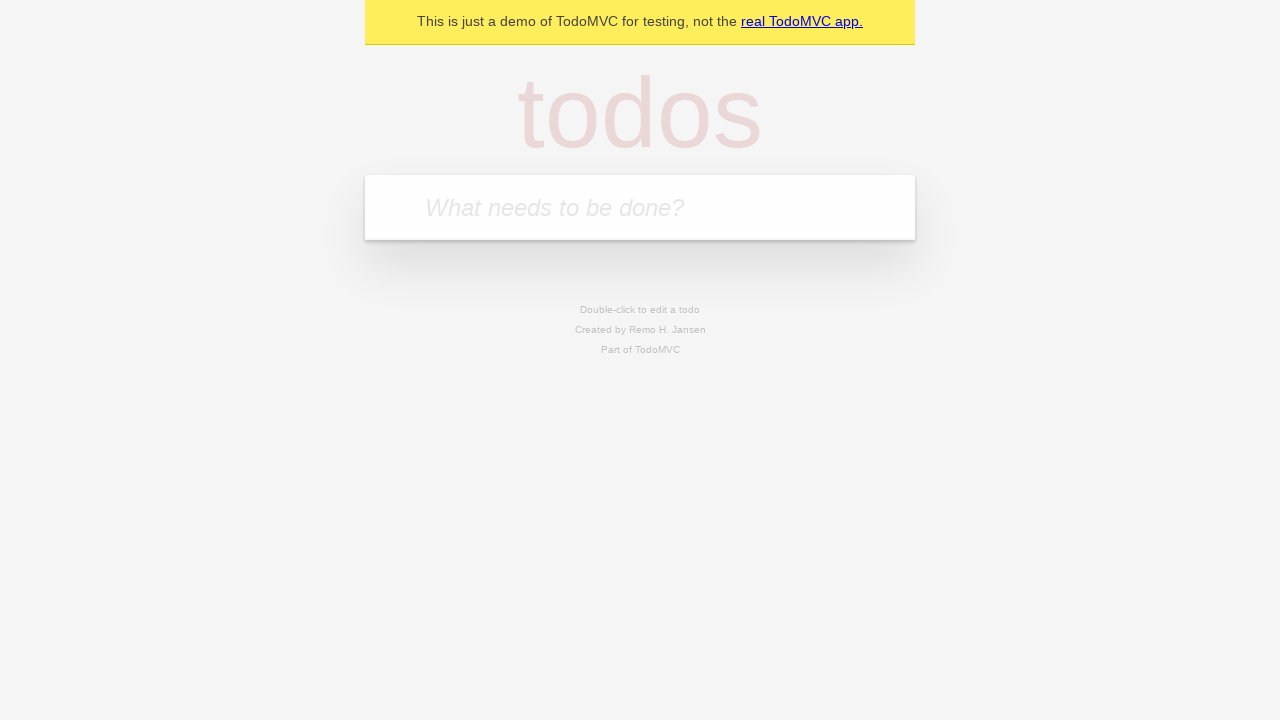

Filled first todo input with 'buy some cheese' on internal:attr=[placeholder="What needs to be done?"i]
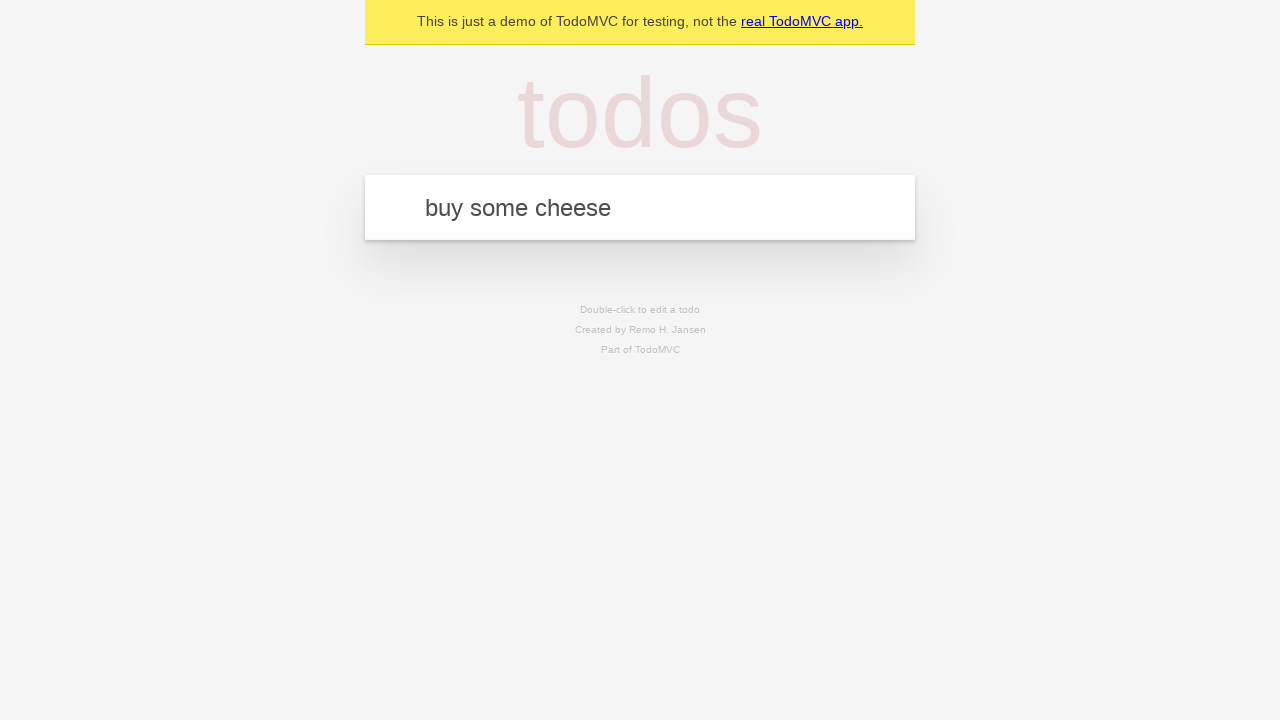

Pressed Enter to create first todo on internal:attr=[placeholder="What needs to be done?"i]
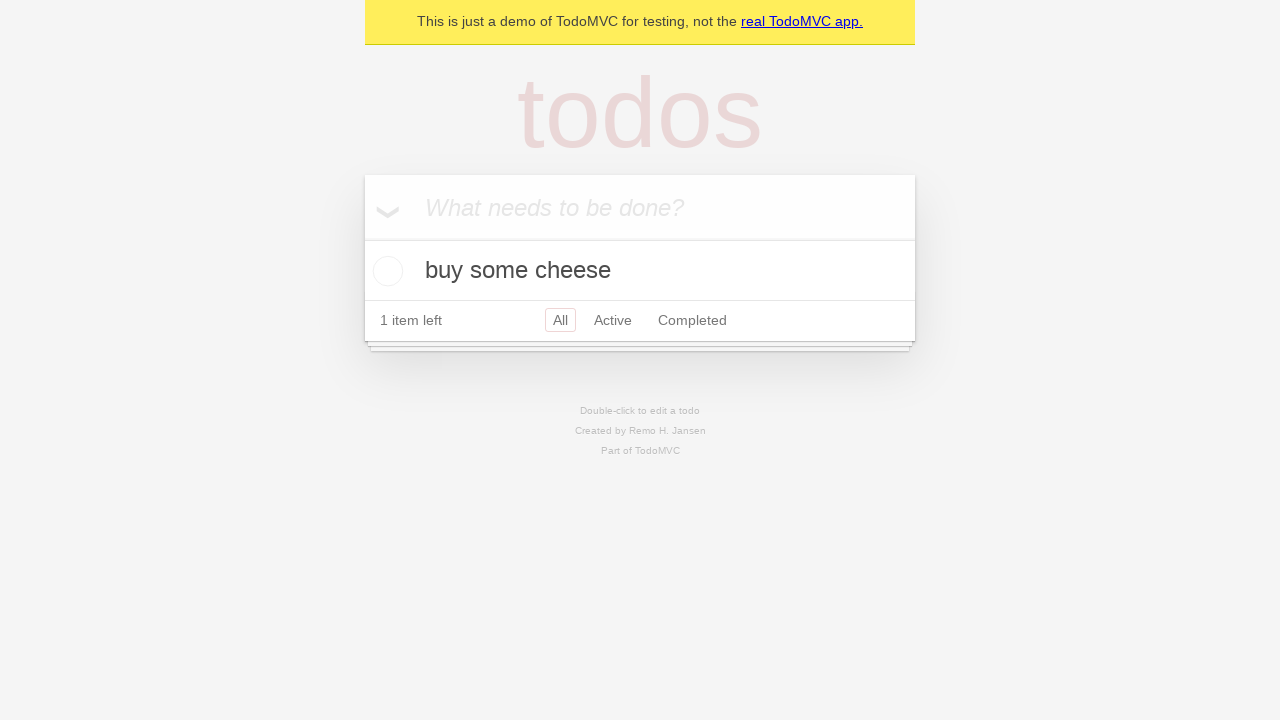

Filled second todo input with 'feed the cat' on internal:attr=[placeholder="What needs to be done?"i]
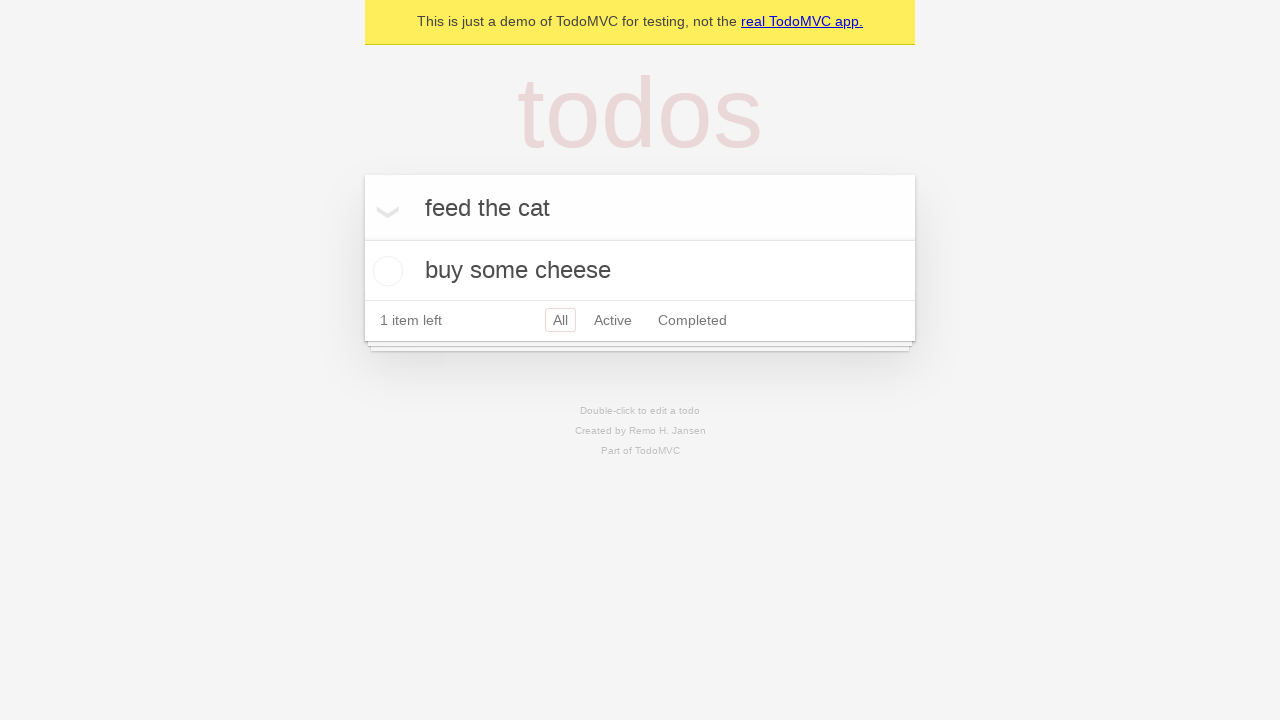

Pressed Enter to create second todo on internal:attr=[placeholder="What needs to be done?"i]
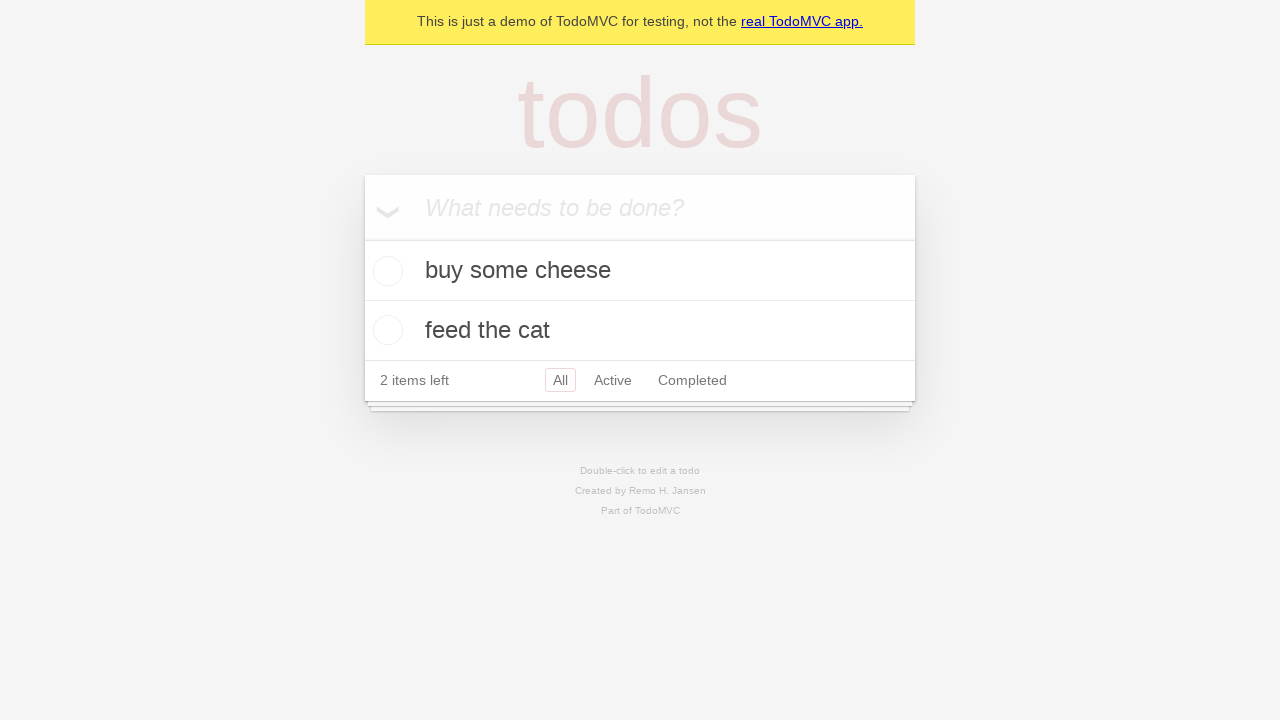

Filled third todo input with 'book a doctors appointment' on internal:attr=[placeholder="What needs to be done?"i]
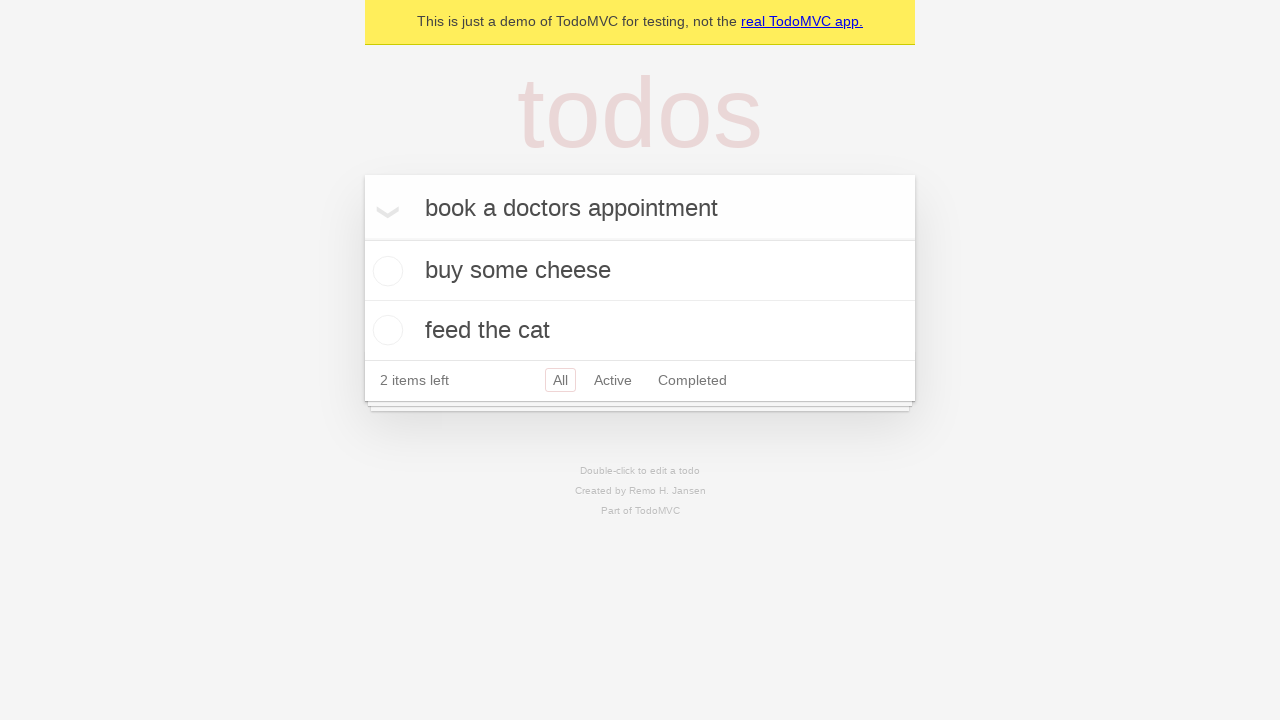

Pressed Enter to create third todo on internal:attr=[placeholder="What needs to be done?"i]
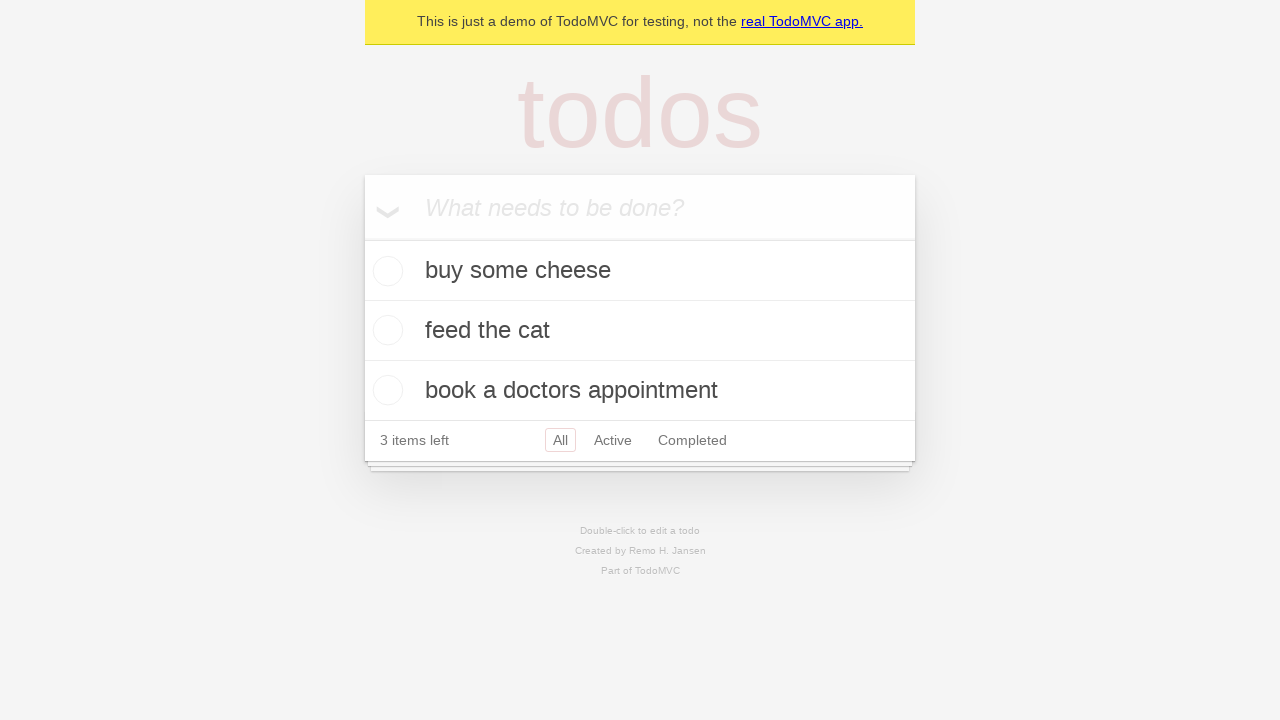

Checked the second todo item at (385, 330) on internal:testid=[data-testid="todo-item"s] >> nth=1 >> internal:role=checkbox
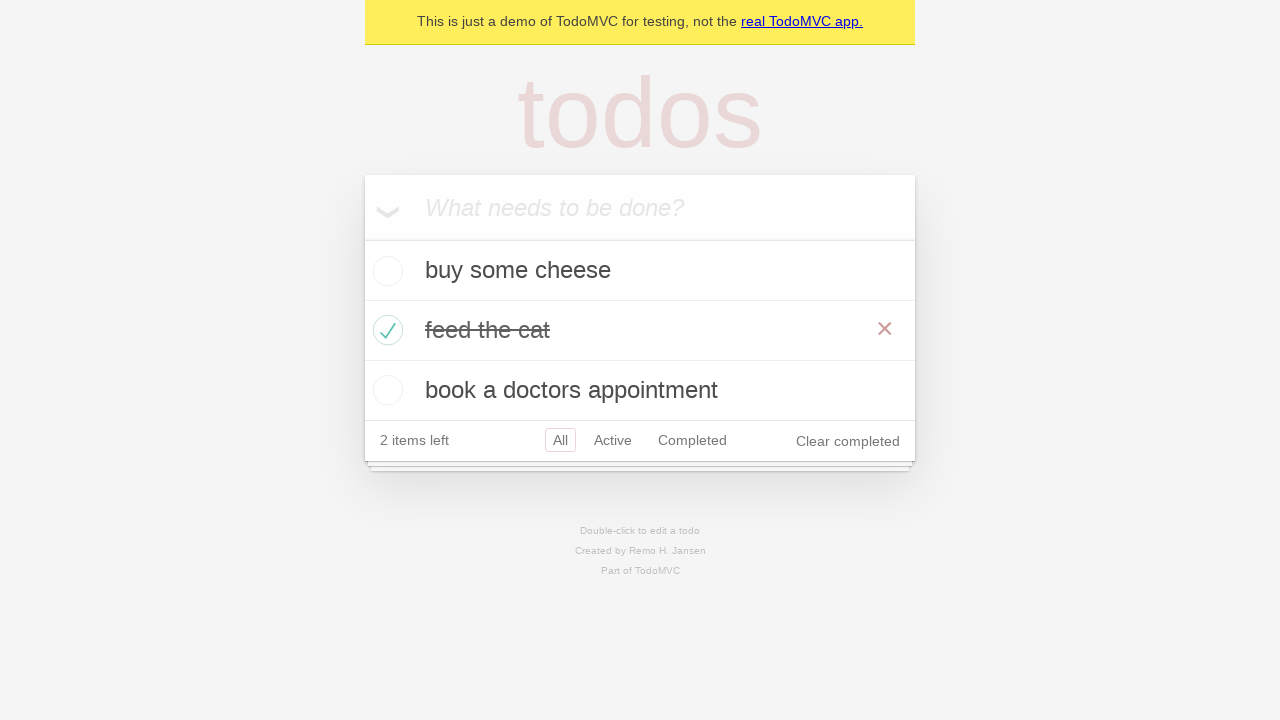

Clicked 'All' filter link at (560, 440) on internal:role=link[name="All"i]
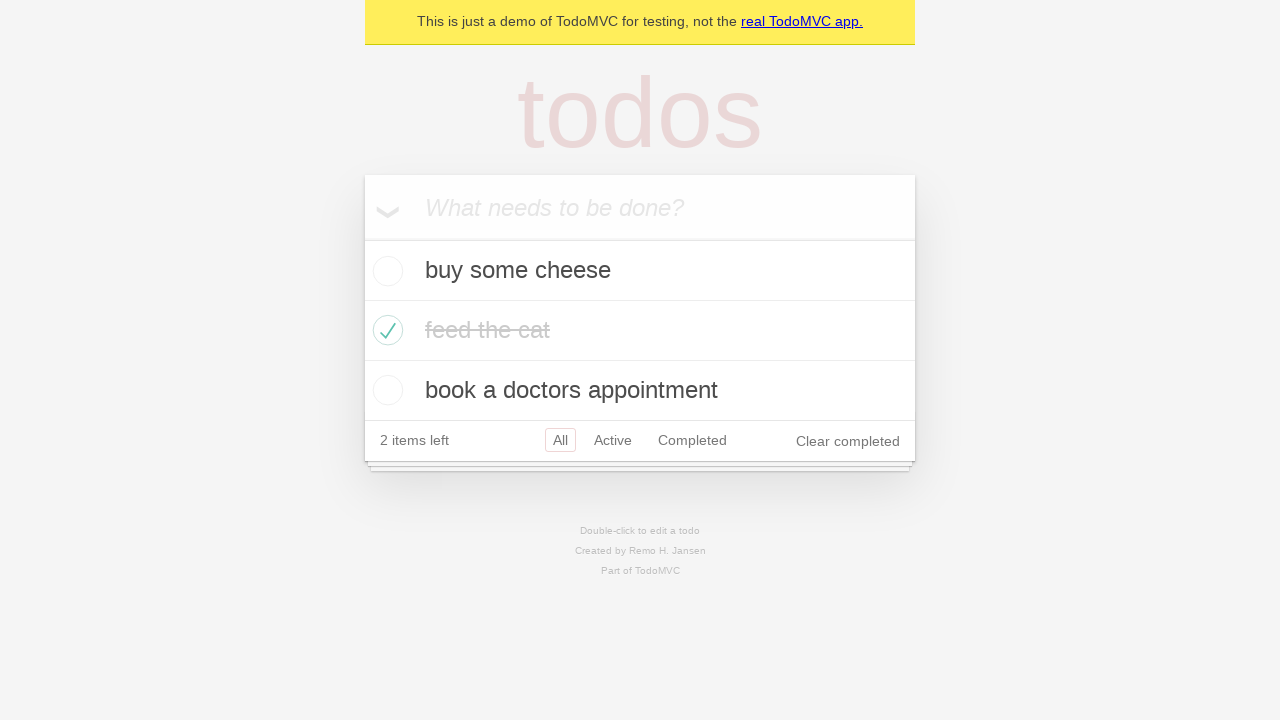

Clicked 'Active' filter link at (613, 440) on internal:role=link[name="Active"i]
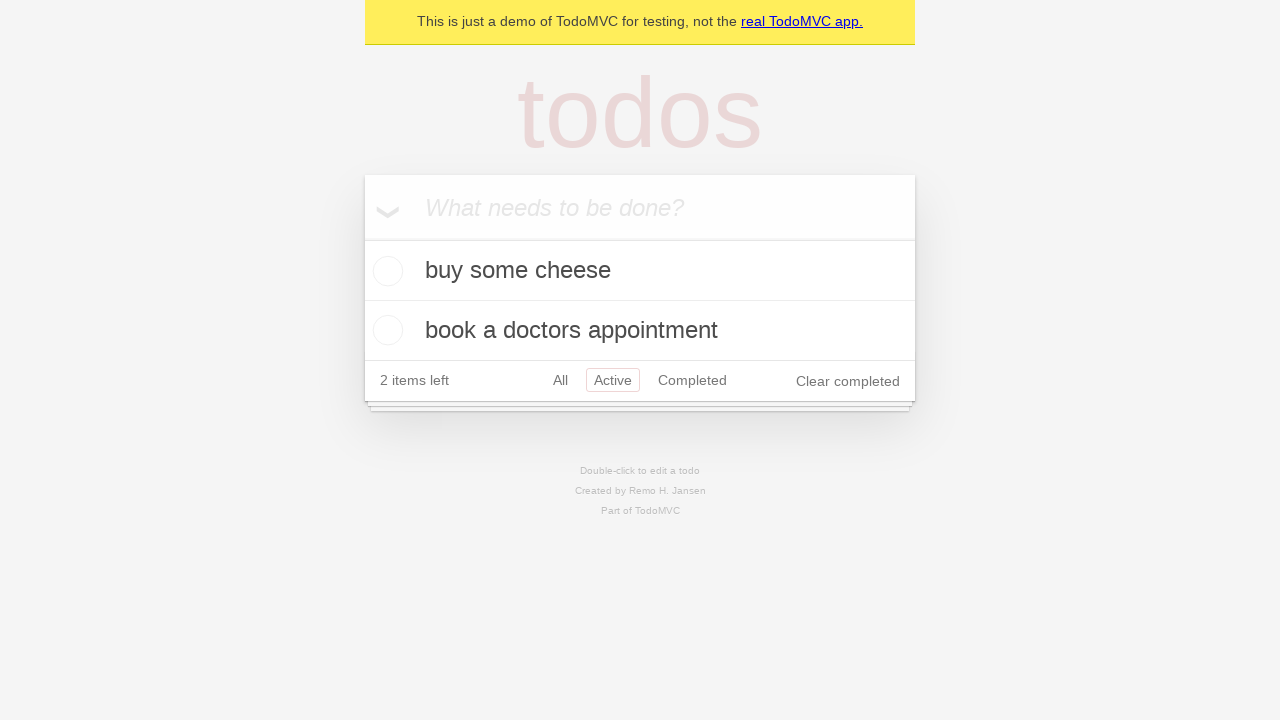

Clicked 'Completed' filter link at (692, 380) on internal:role=link[name="Completed"i]
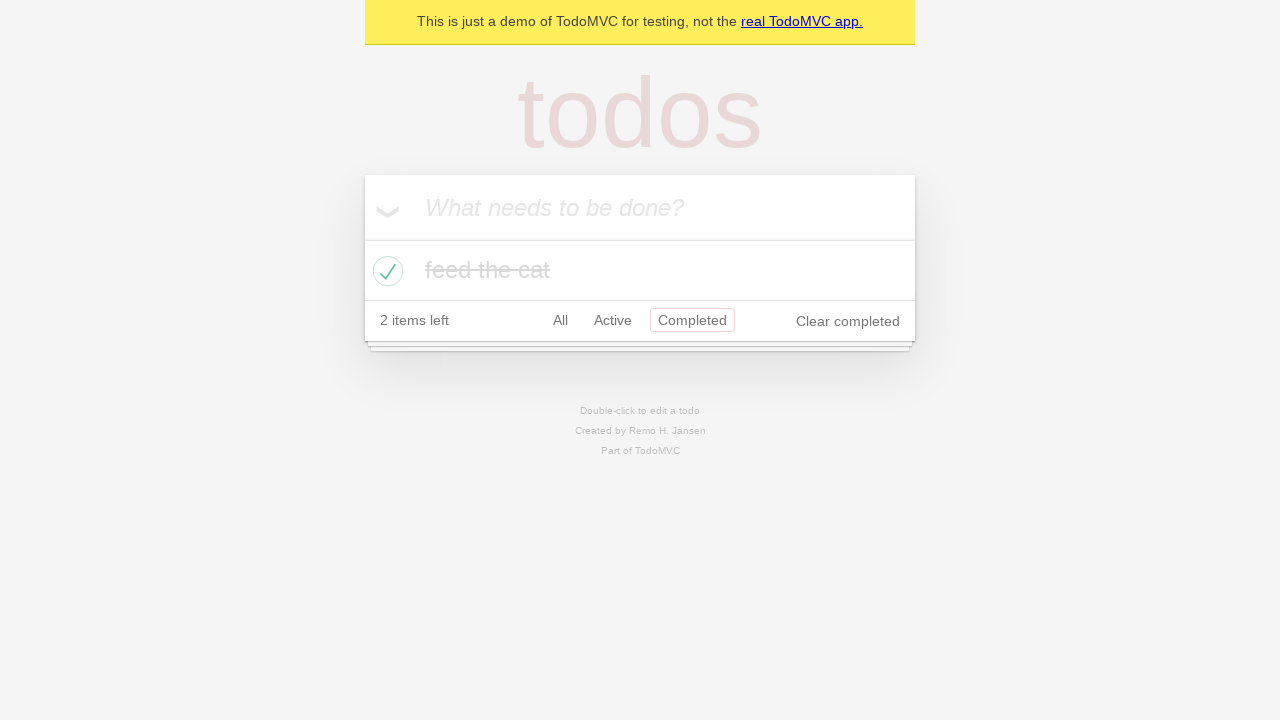

Navigated back using browser back button (returned to Active filter)
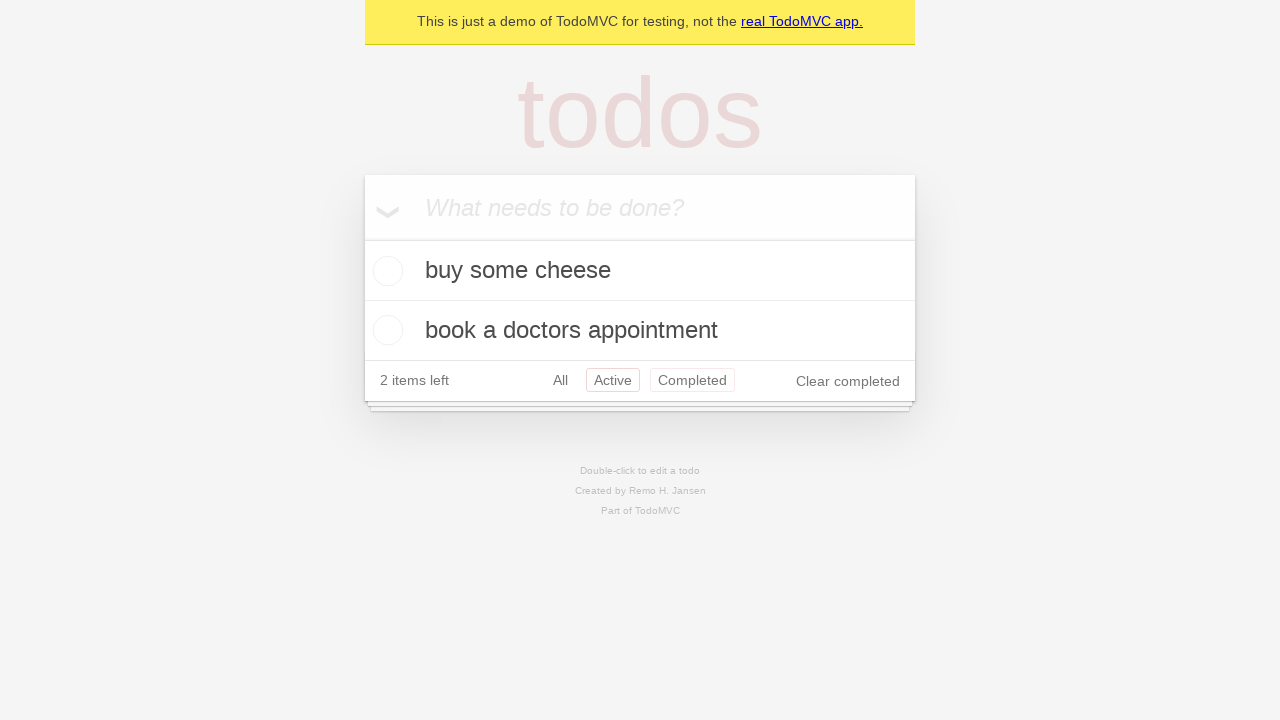

Navigated back again using browser back button (returned to All filter)
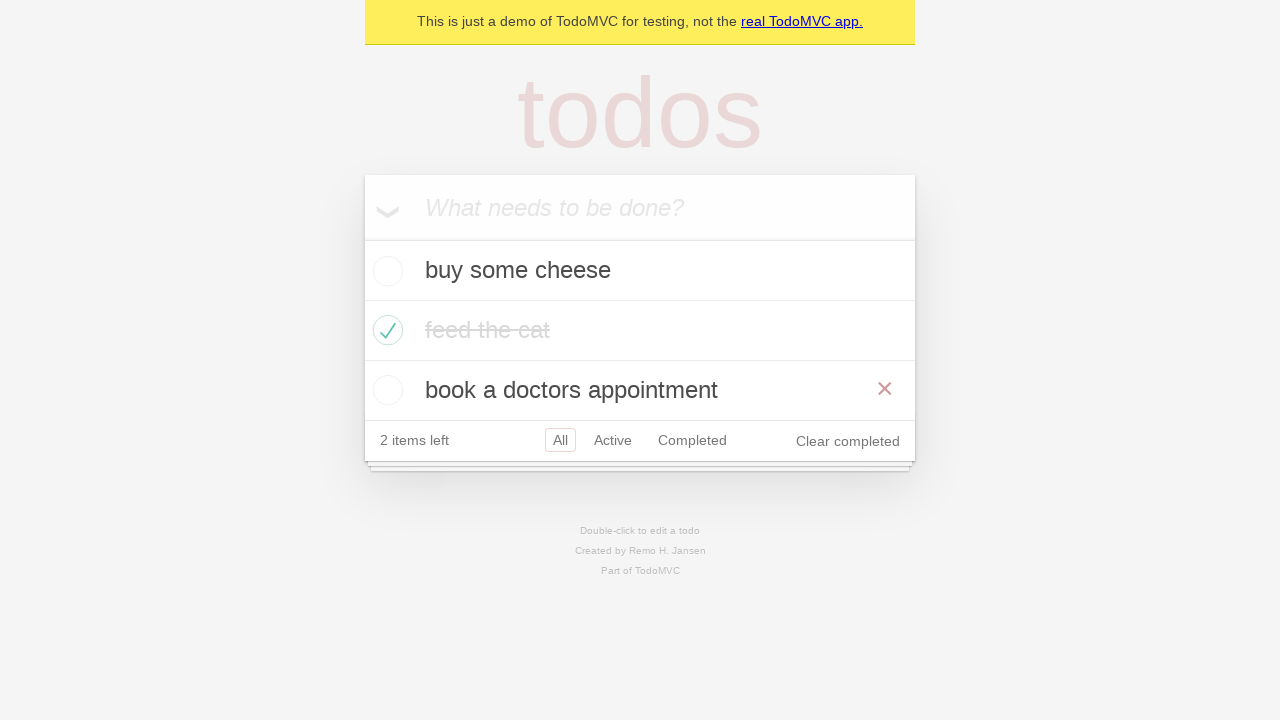

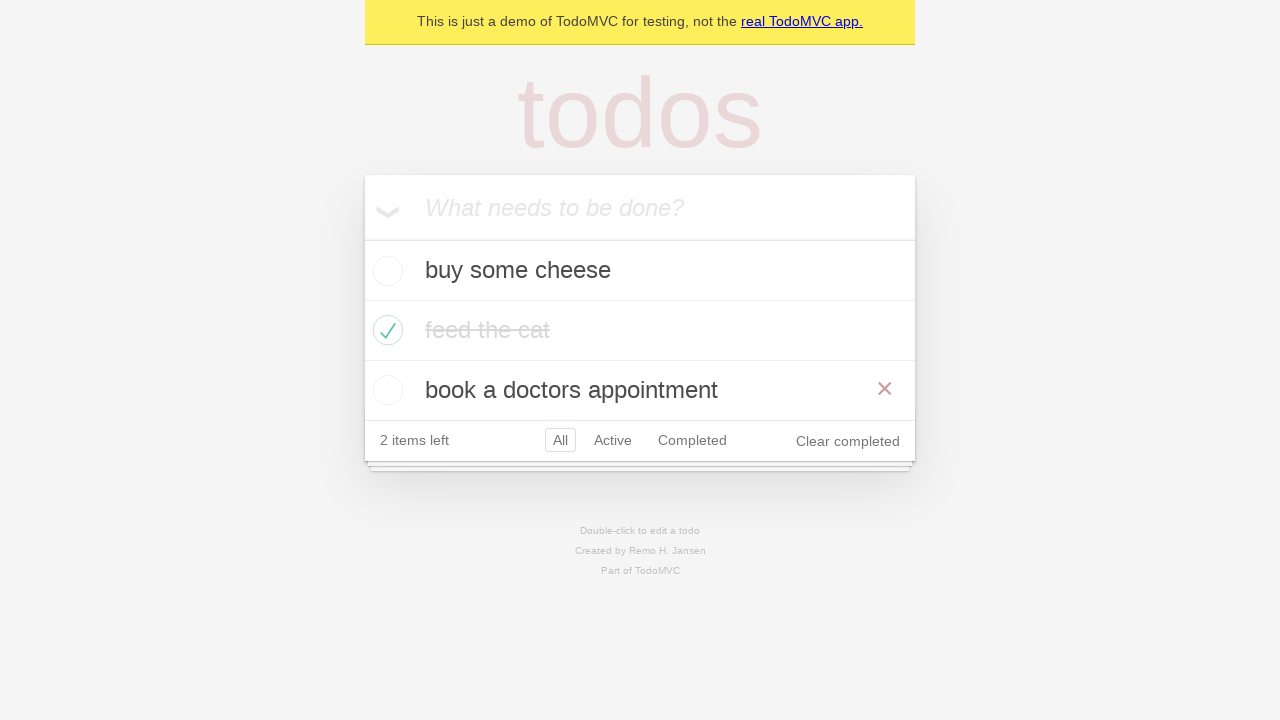